Navigates to the HughesNet website and retrieves the page title and current URL

Starting URL: http://hughesnet.com

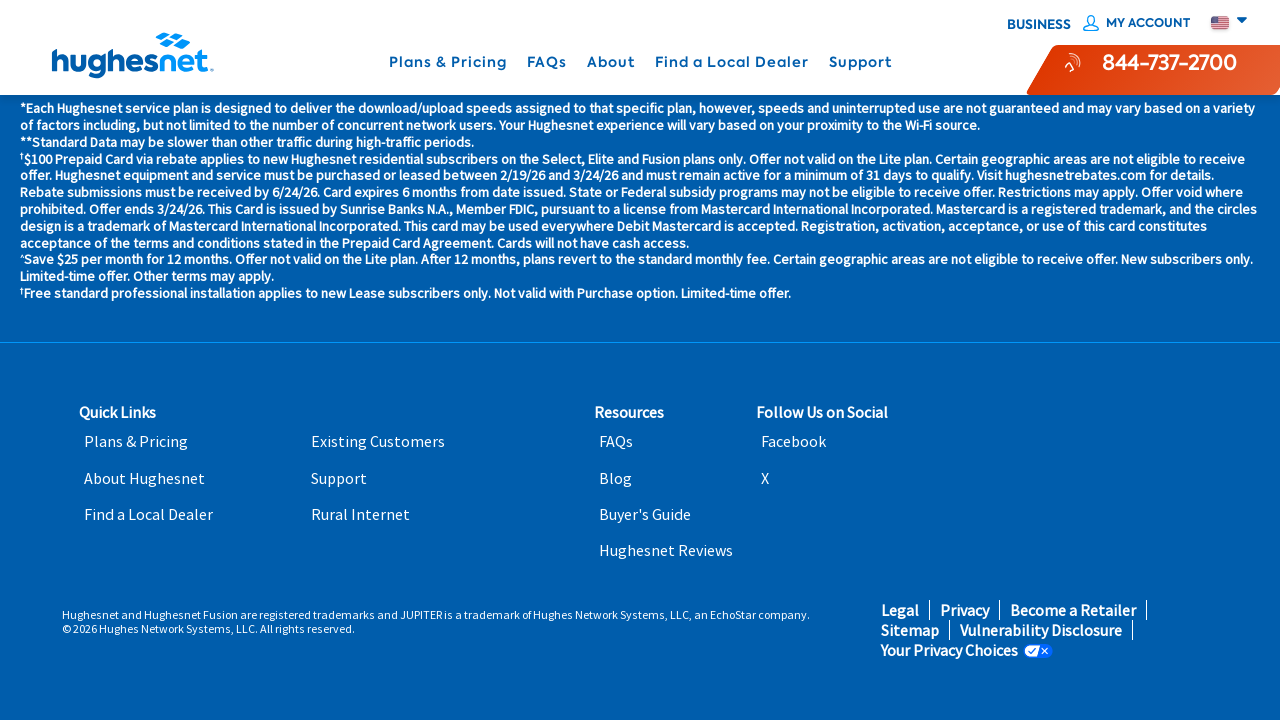

Navigated to HughesNet website at http://hughesnet.com
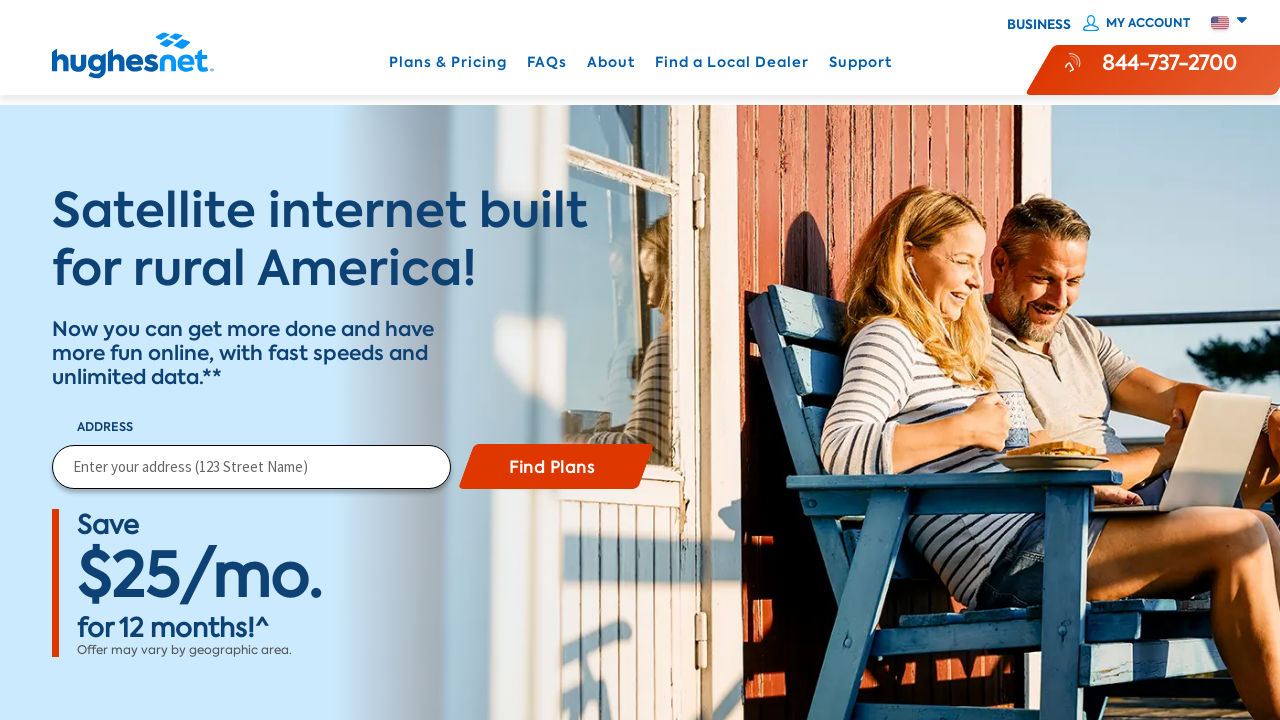

Retrieved page title: Satellite Internet to Connect, Stream & Play | Hughesnet®
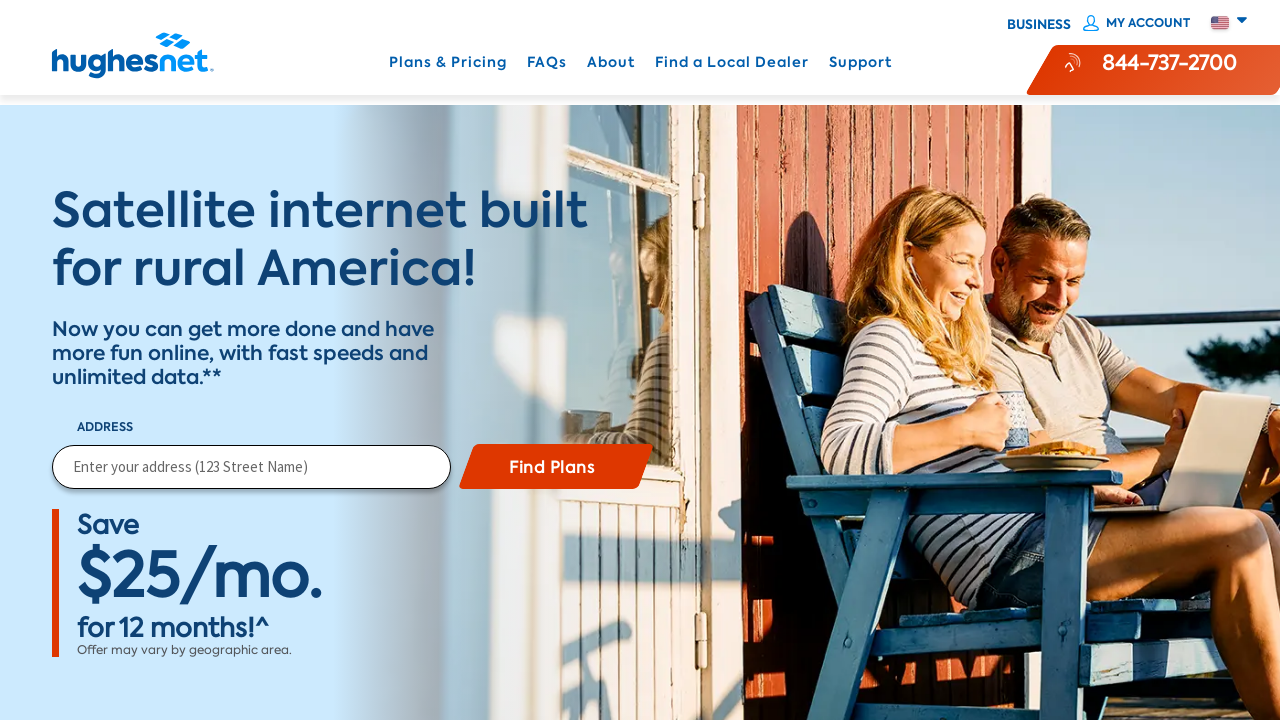

Retrieved current URL: https://www.hughesnet.com/
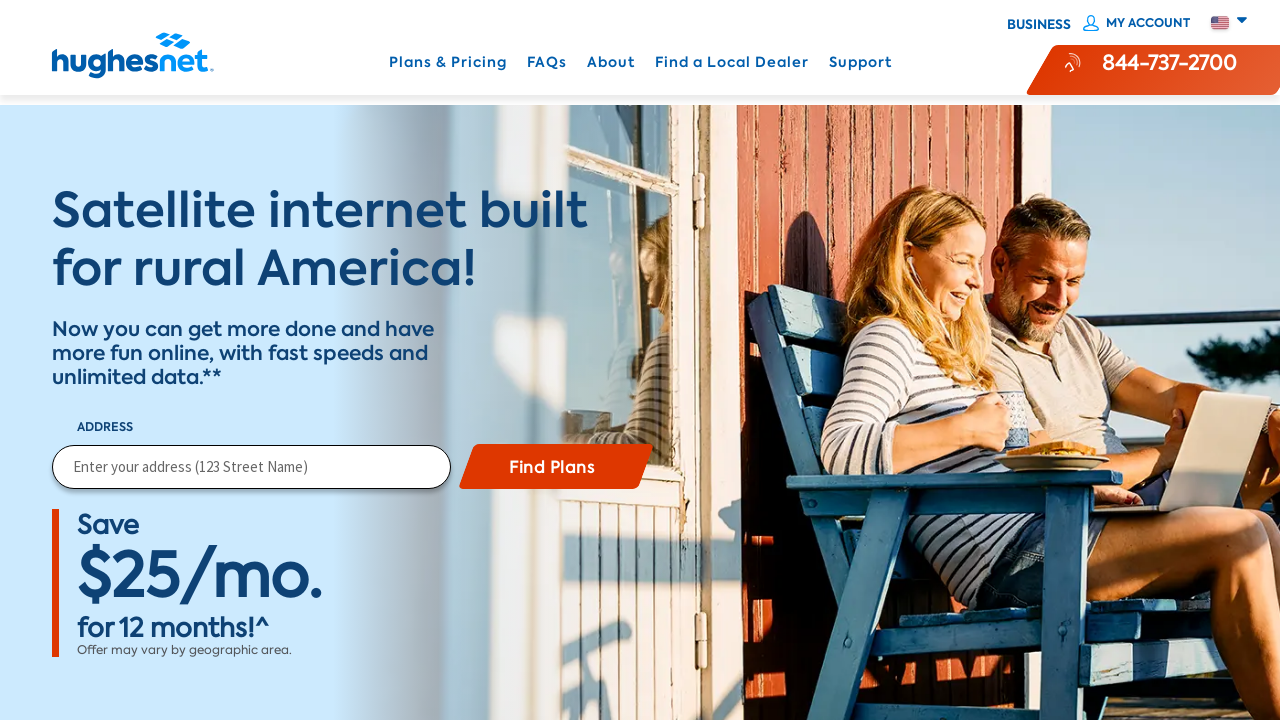

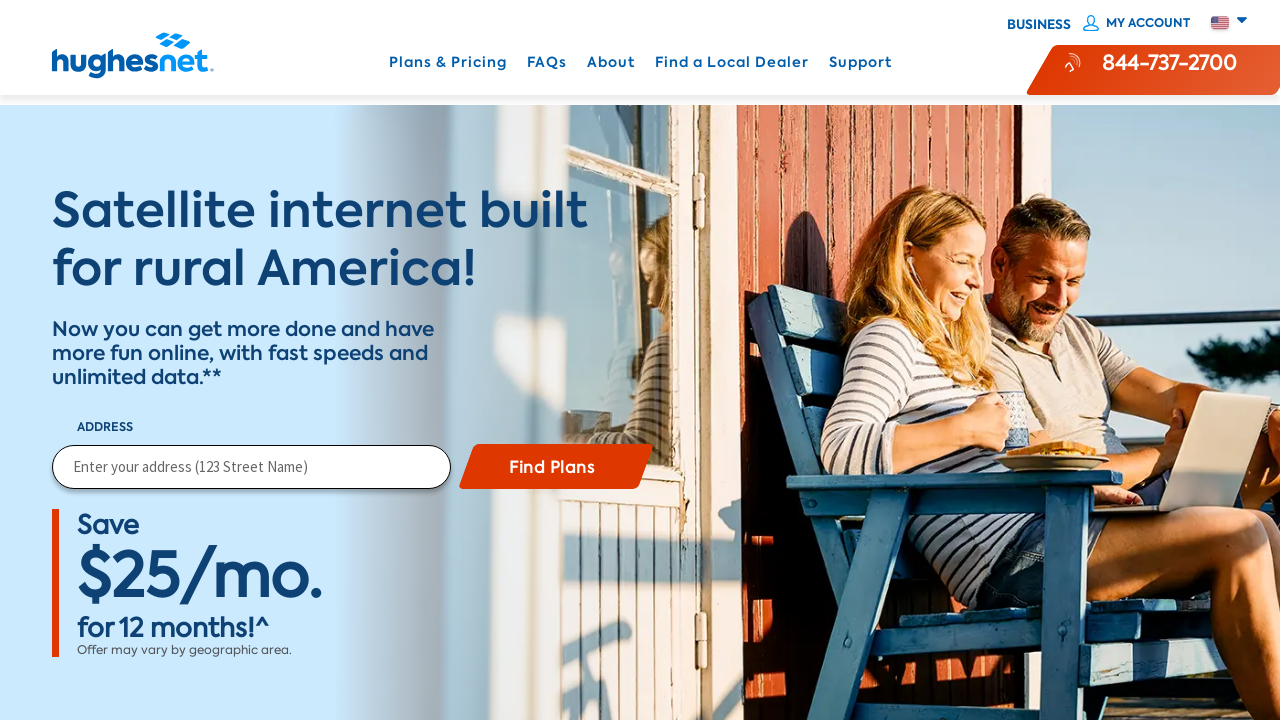